Tests calendar date picker functionality by selecting a specific date (May 10, 2026) and verifying the selection

Starting URL: https://rahulshettyacademy.com/seleniumPractise/#/offers

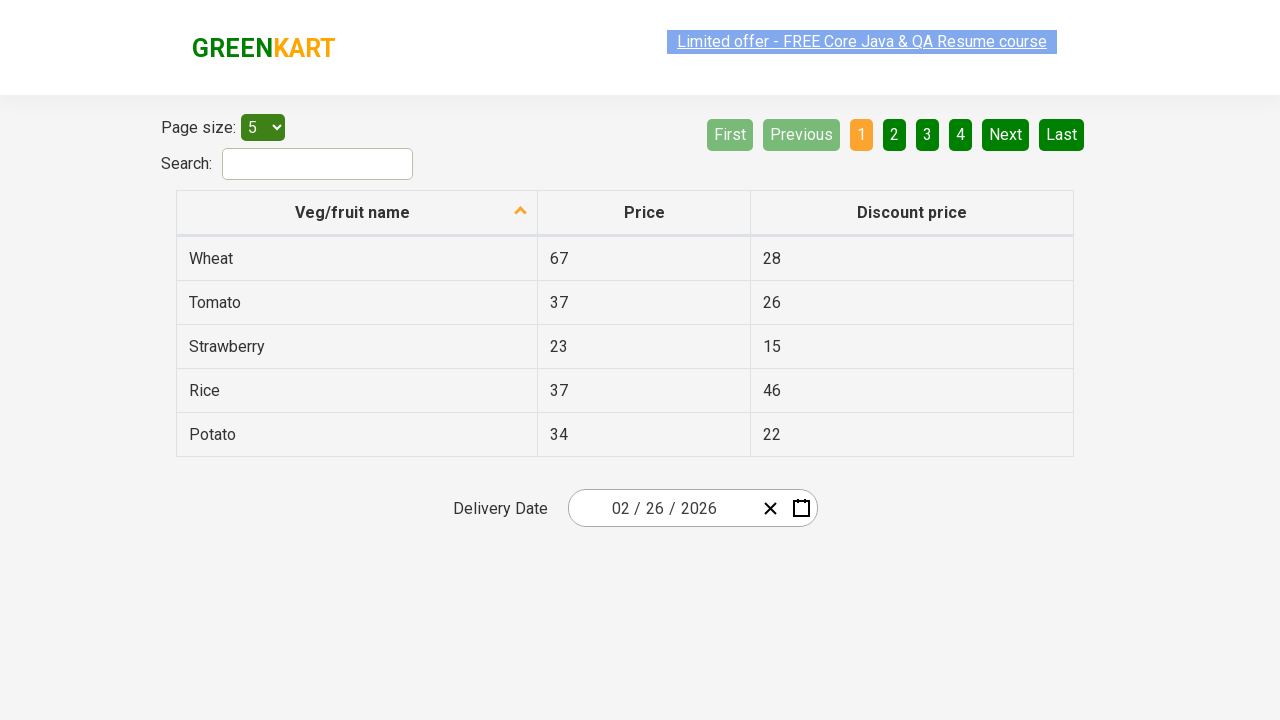

Clicked calendar input to open date picker at (662, 508) on div[class*='inputGroup']
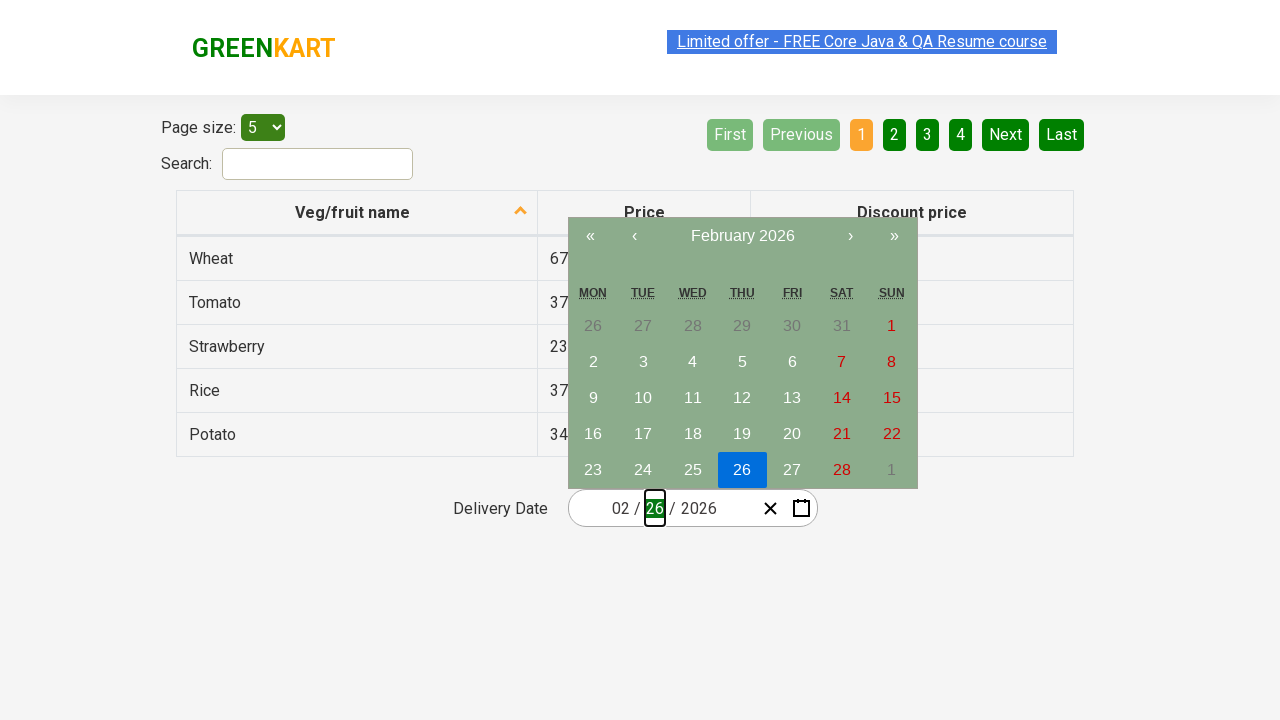

Clicked navigation label first time at (742, 236) on .react-calendar__navigation__label
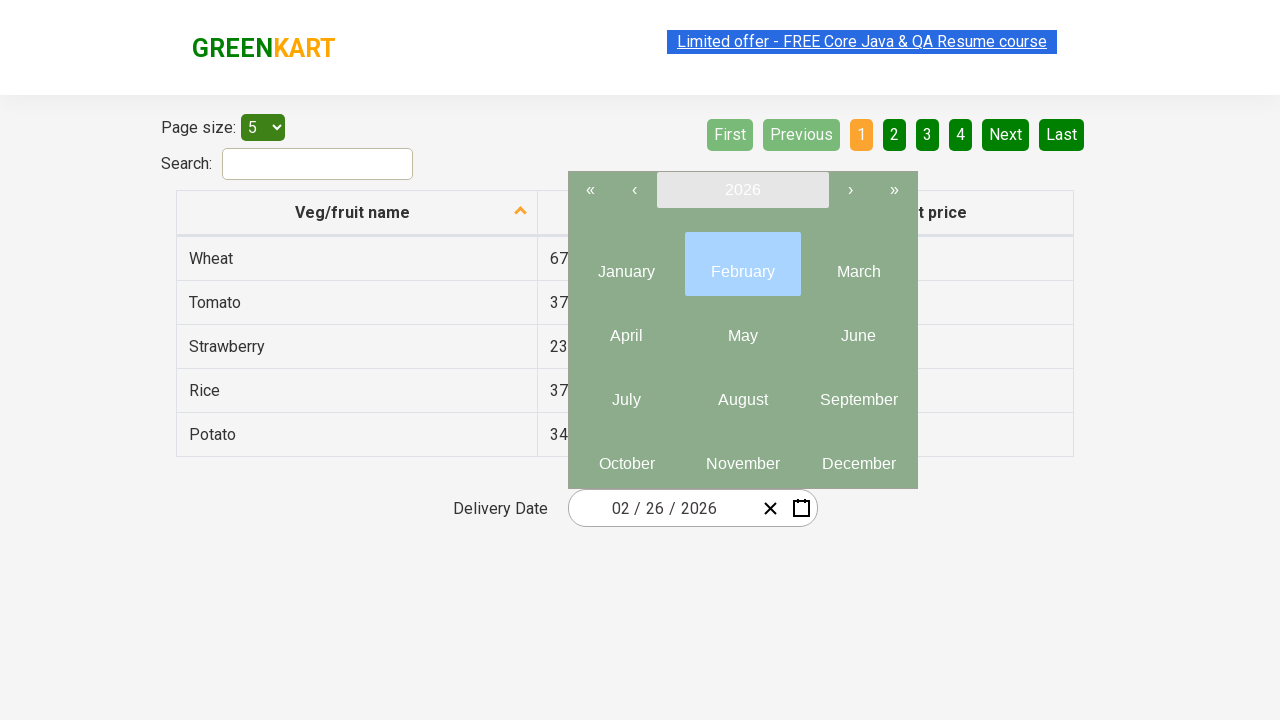

Clicked navigation label second time to reach year selection view at (742, 190) on .react-calendar__navigation__label
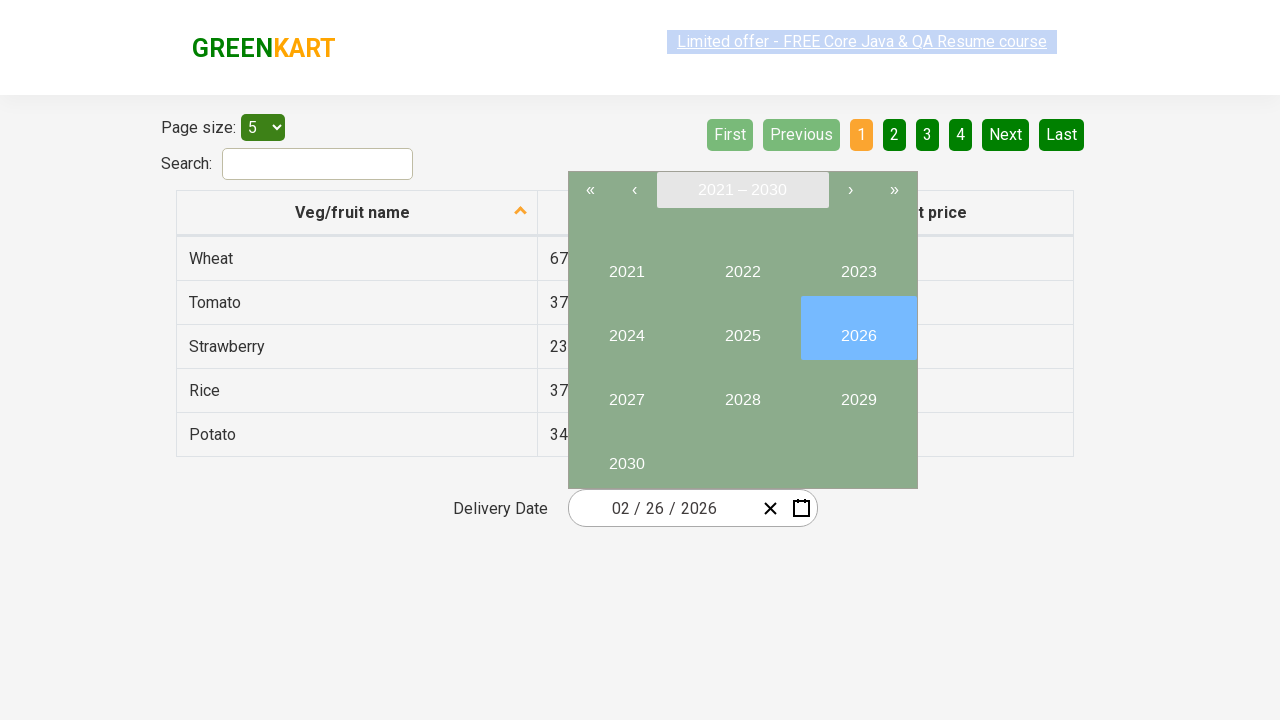

Located all year elements in calendar
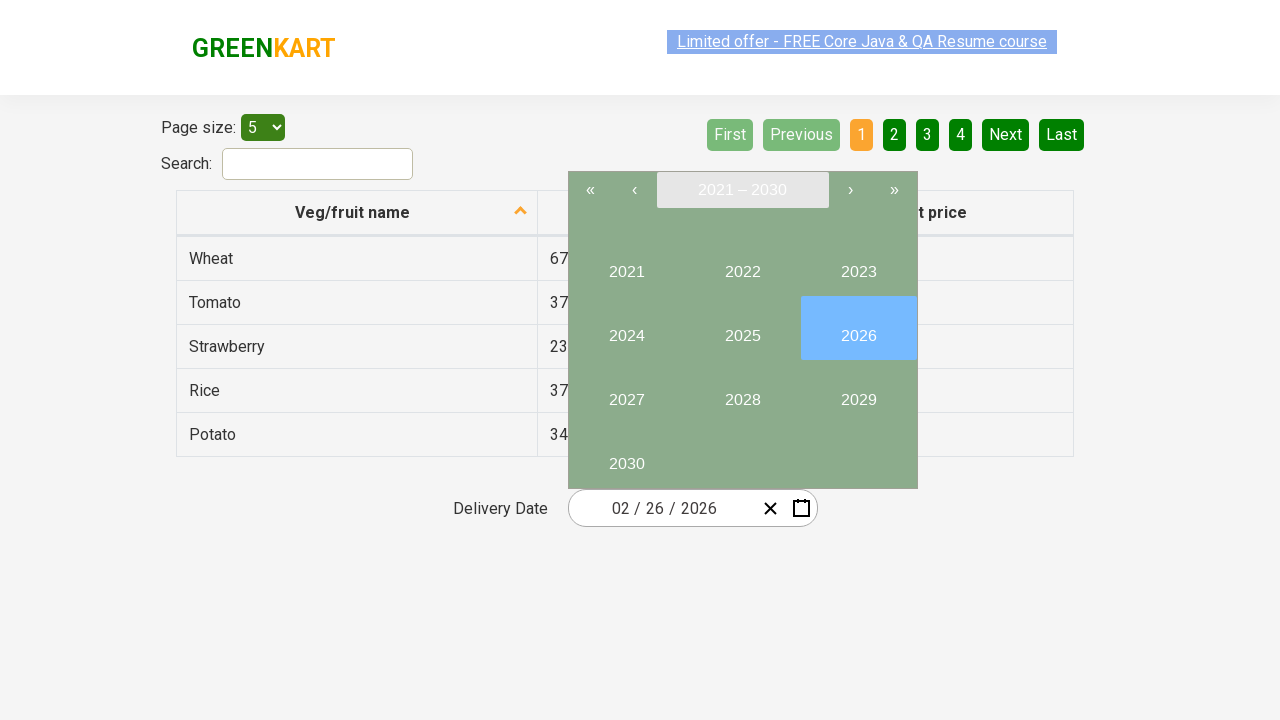

Selected year 2026 at (858, 328) on [class*='view__years__year'] >> nth=5
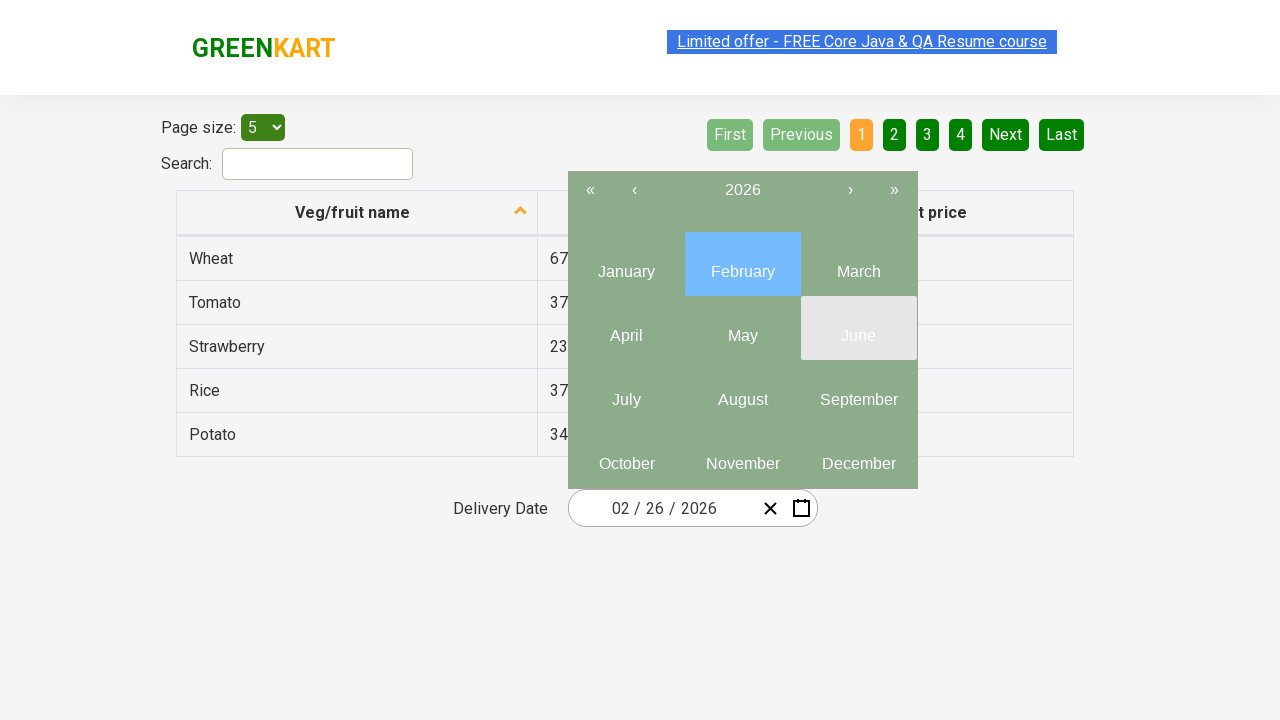

Located all month abbreviation elements
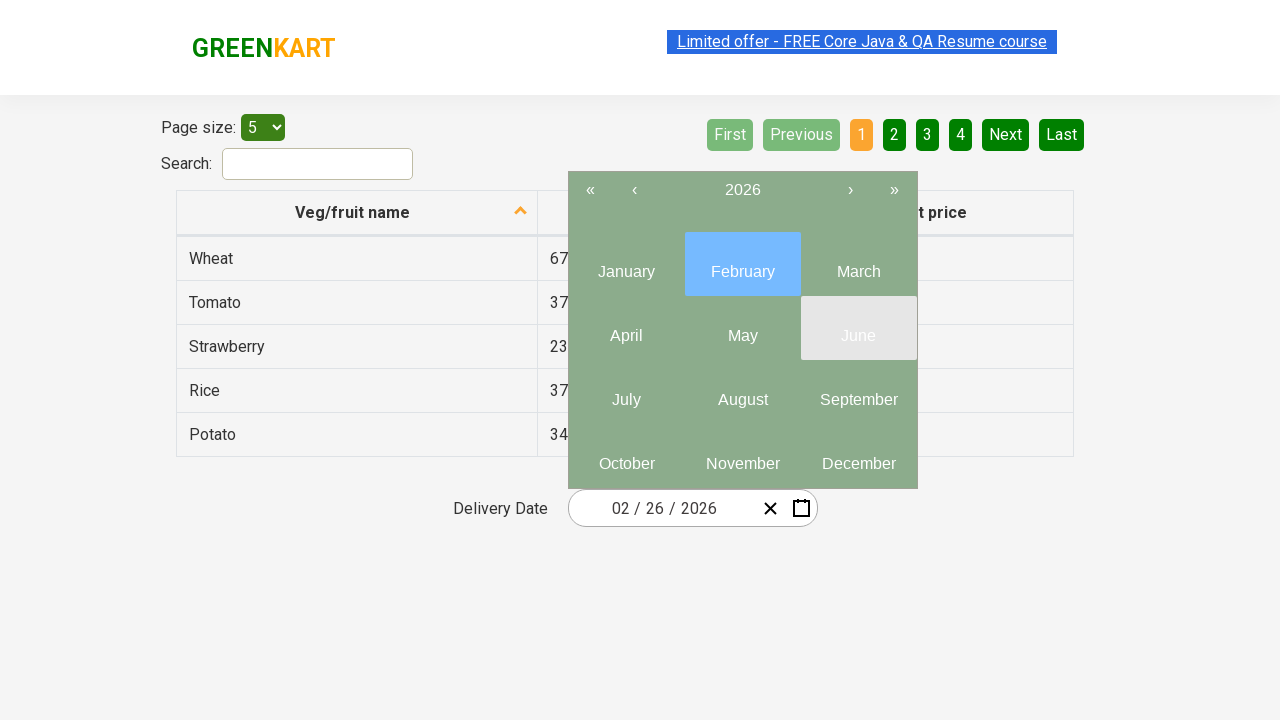

Selected May month at (742, 336) on abbr >> nth=4
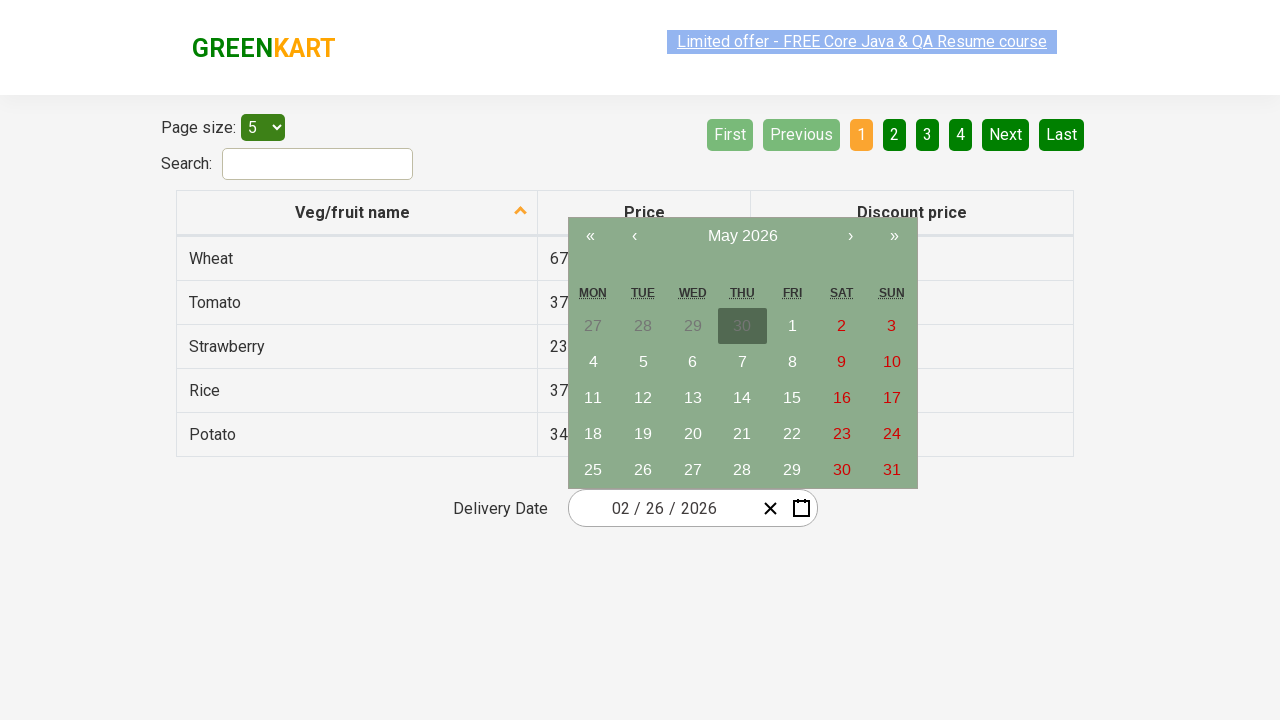

Selected date 10 at (892, 362) on abbr:text('10')
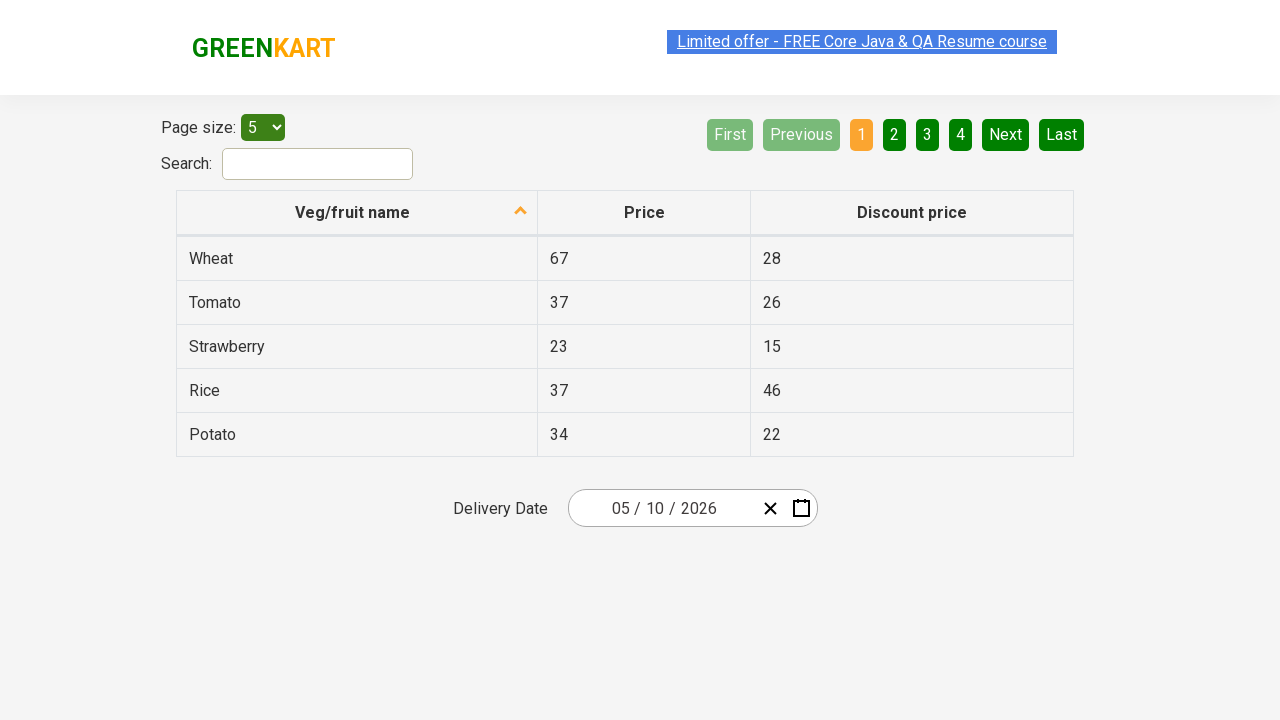

Located date picker input fields
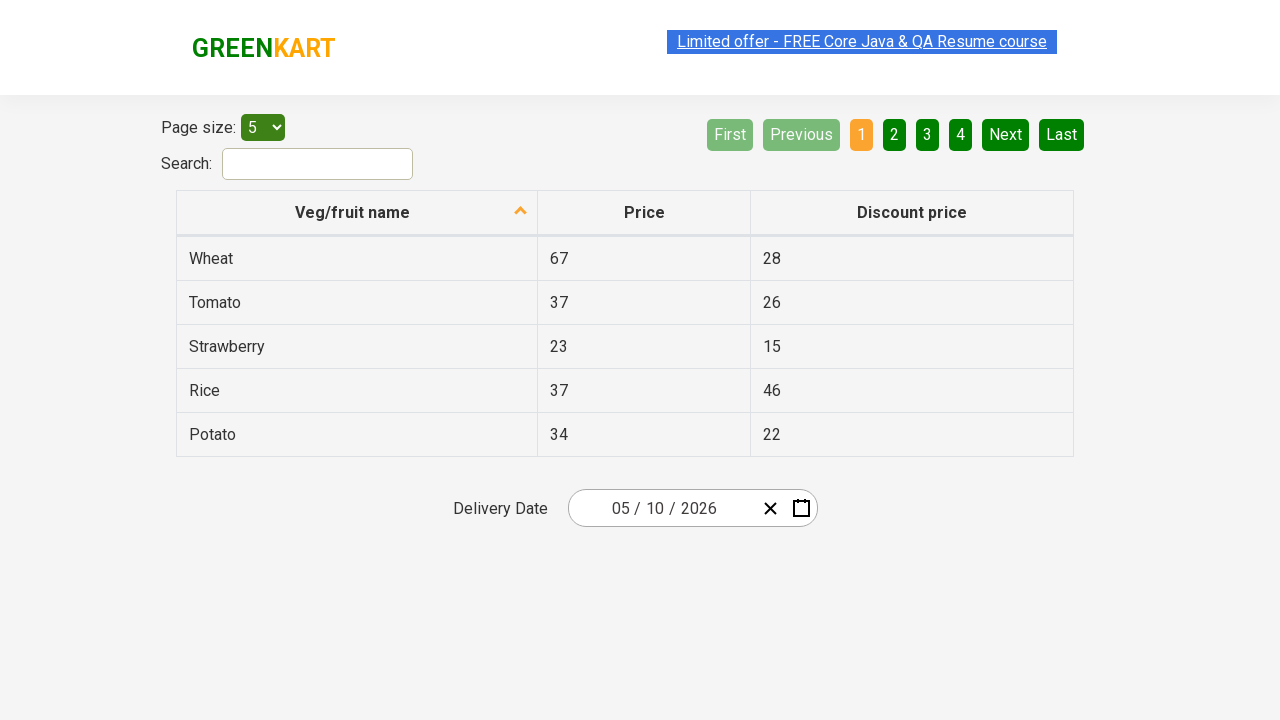

Verified input field 0 has value '5'
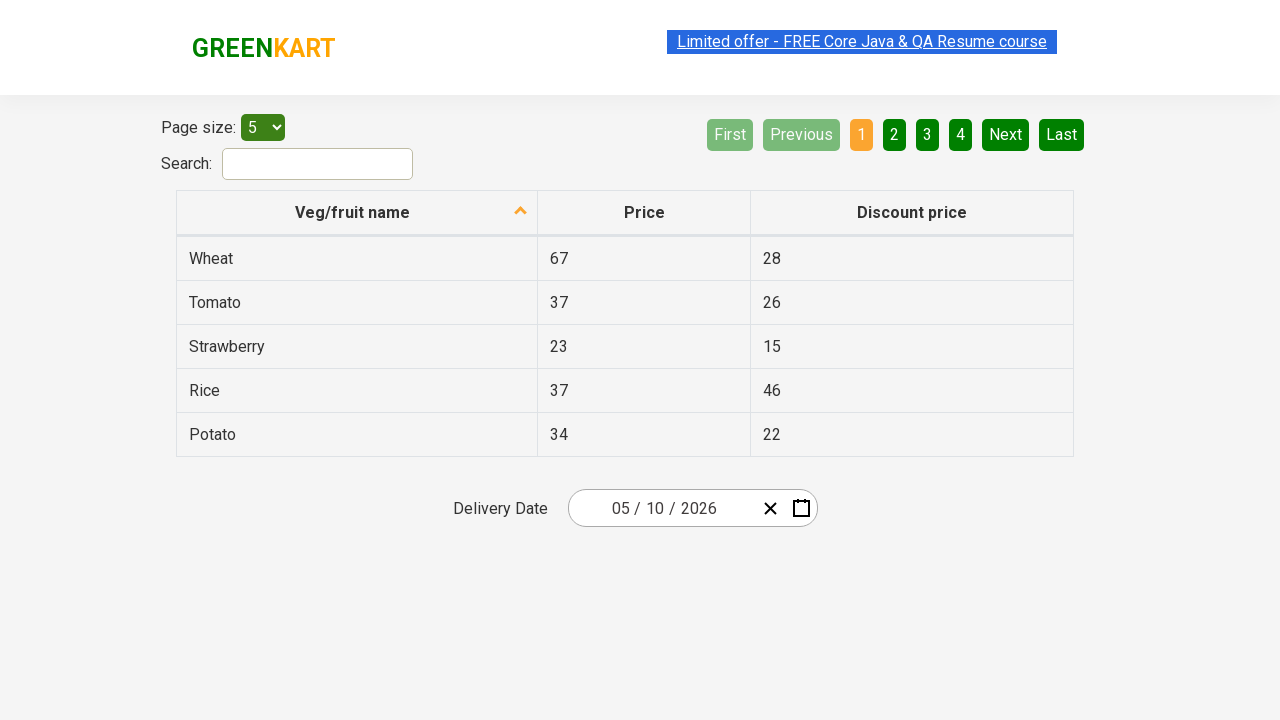

Verified input field 1 has value '10'
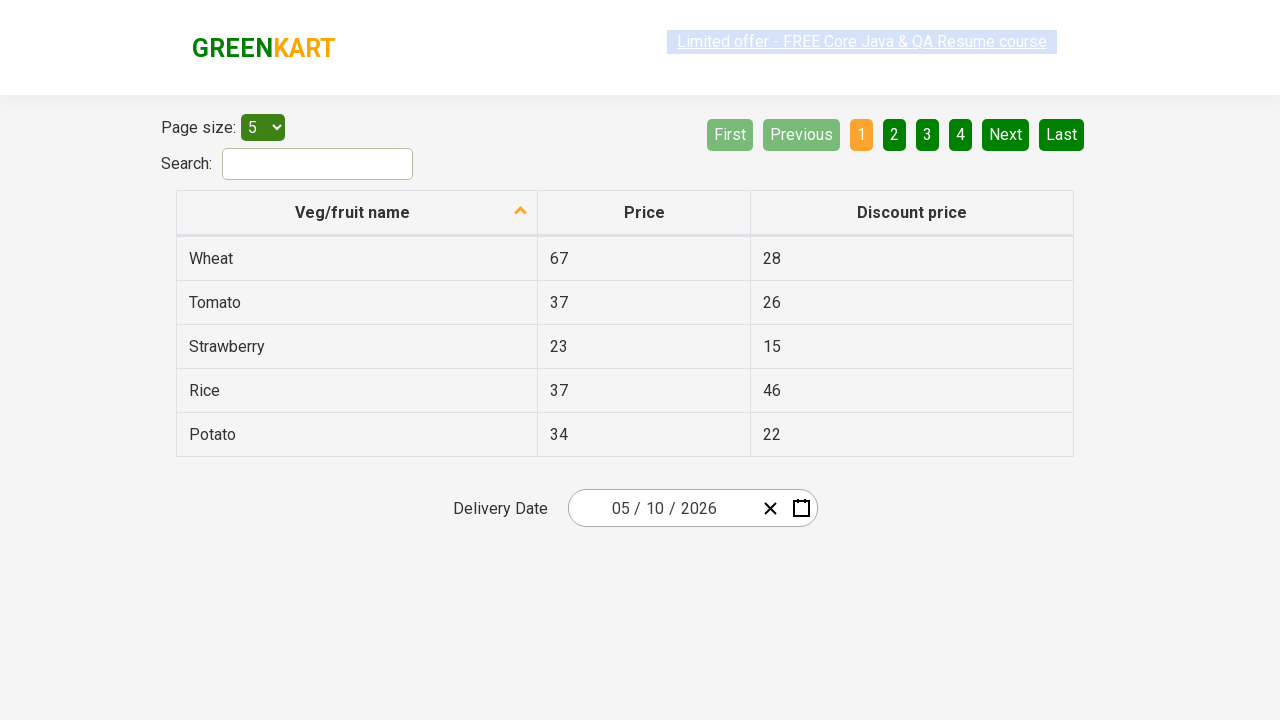

Verified input field 2 has value '2026'
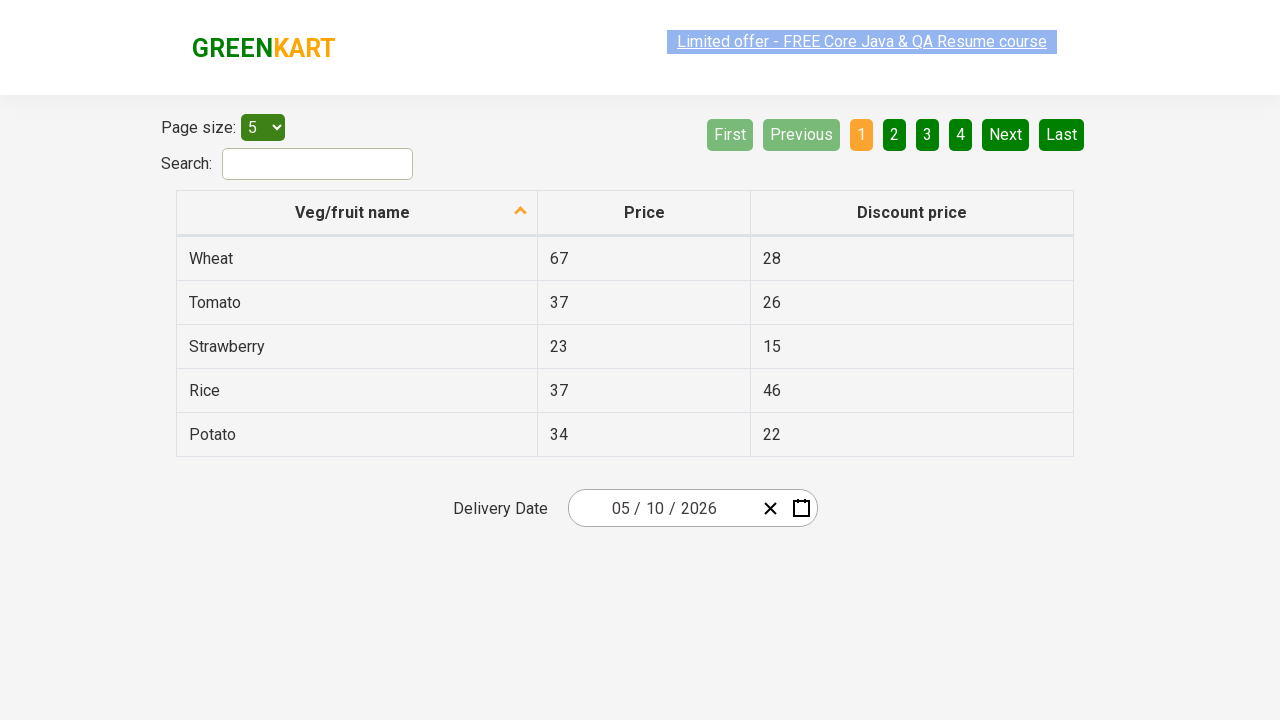

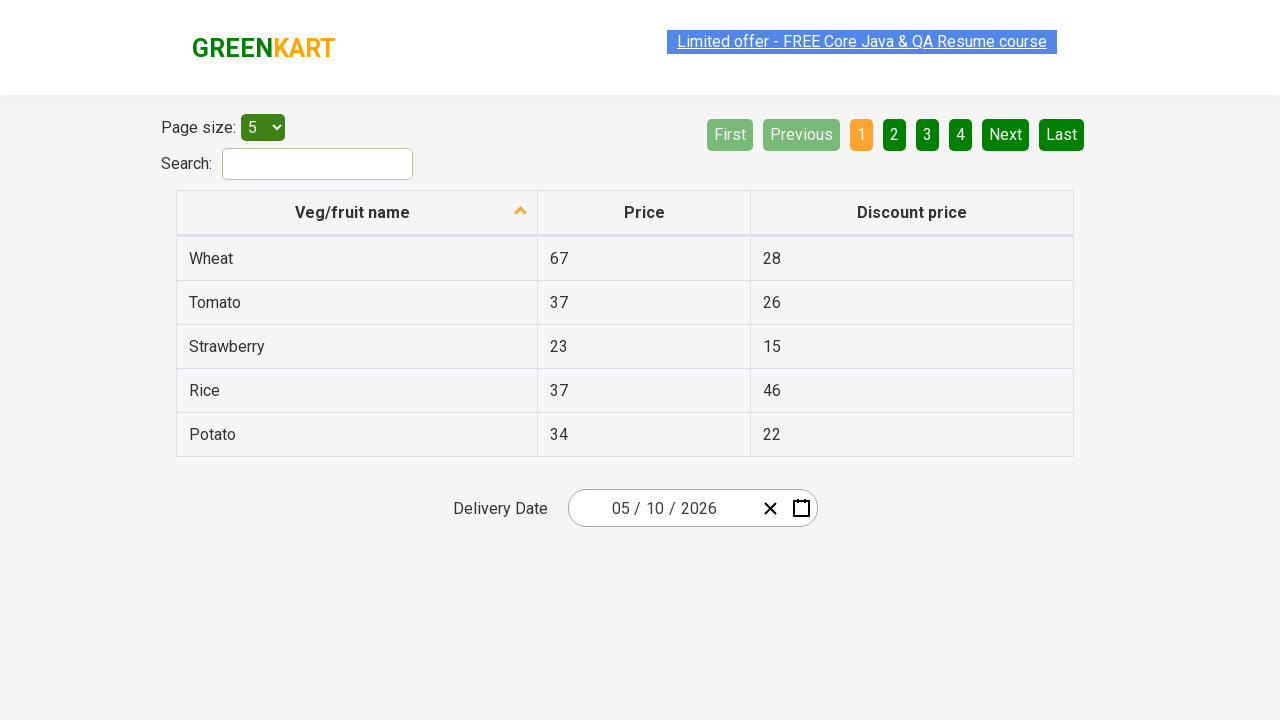